Tests login using Enter key instead of clicking the login button

Starting URL: https://www.saucedemo.com/

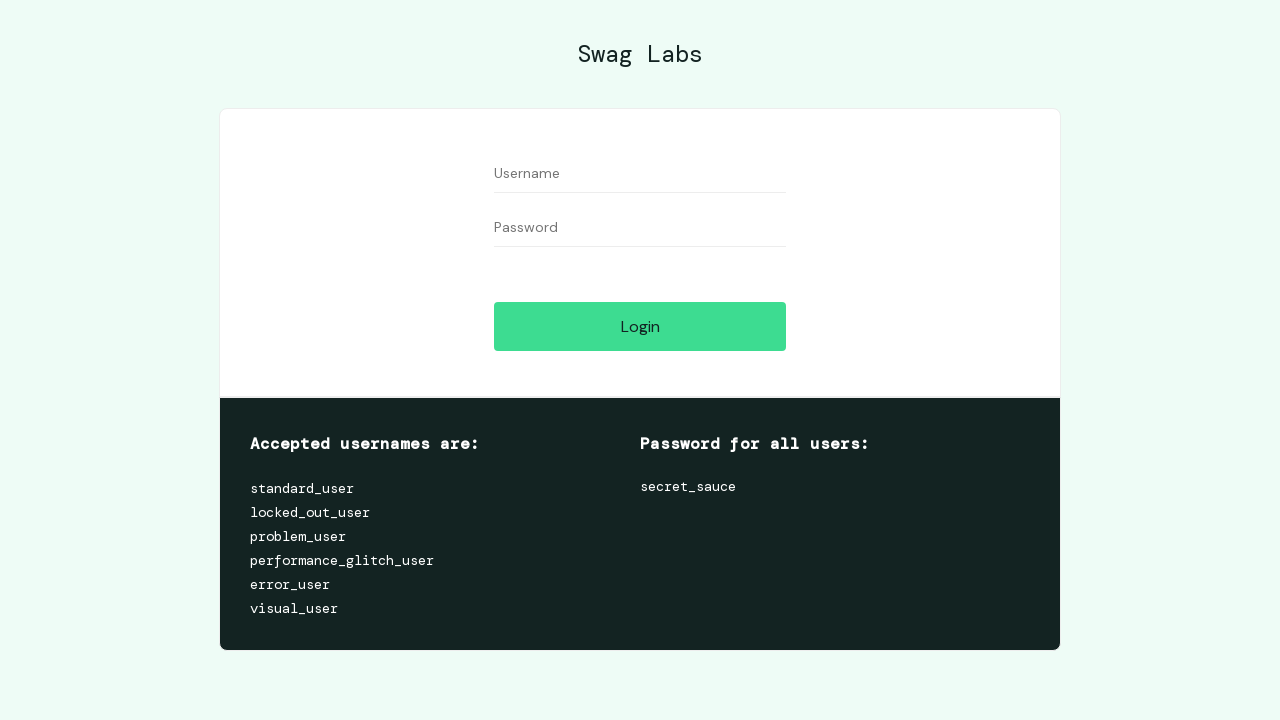

Filled username field with 'standard_user' on #user-name
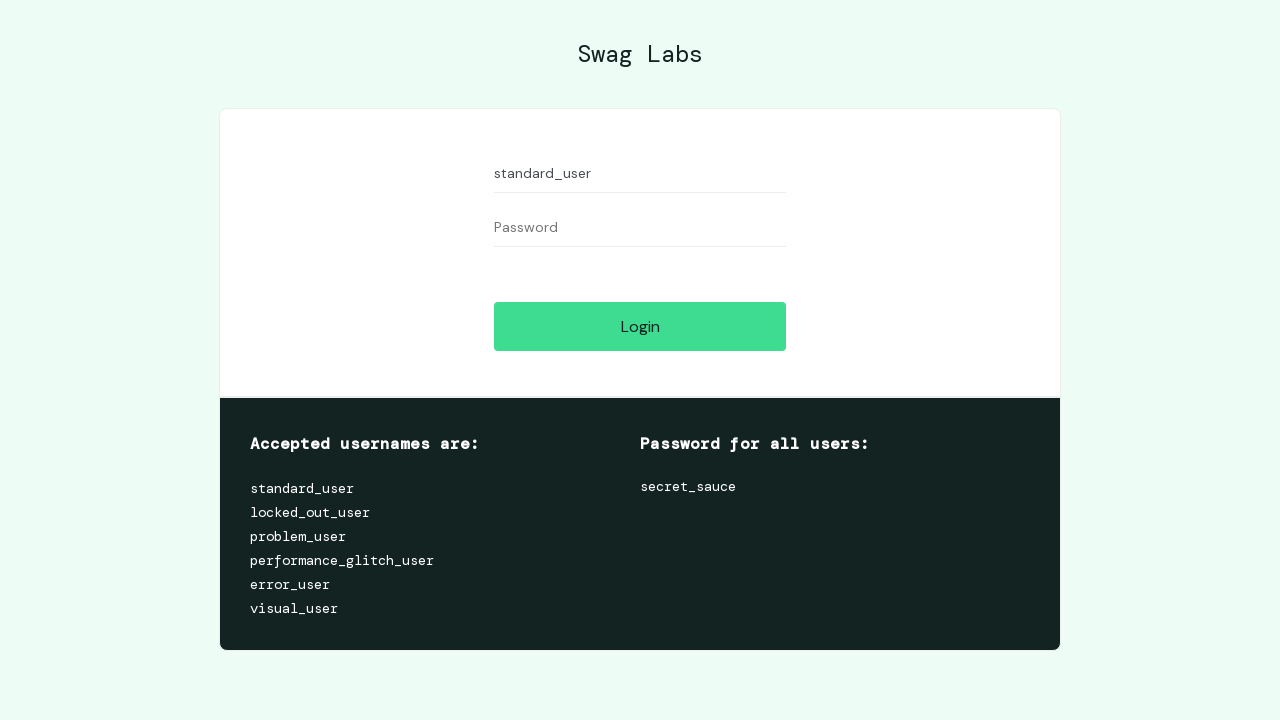

Filled password field with 'secret_sauce' on #password
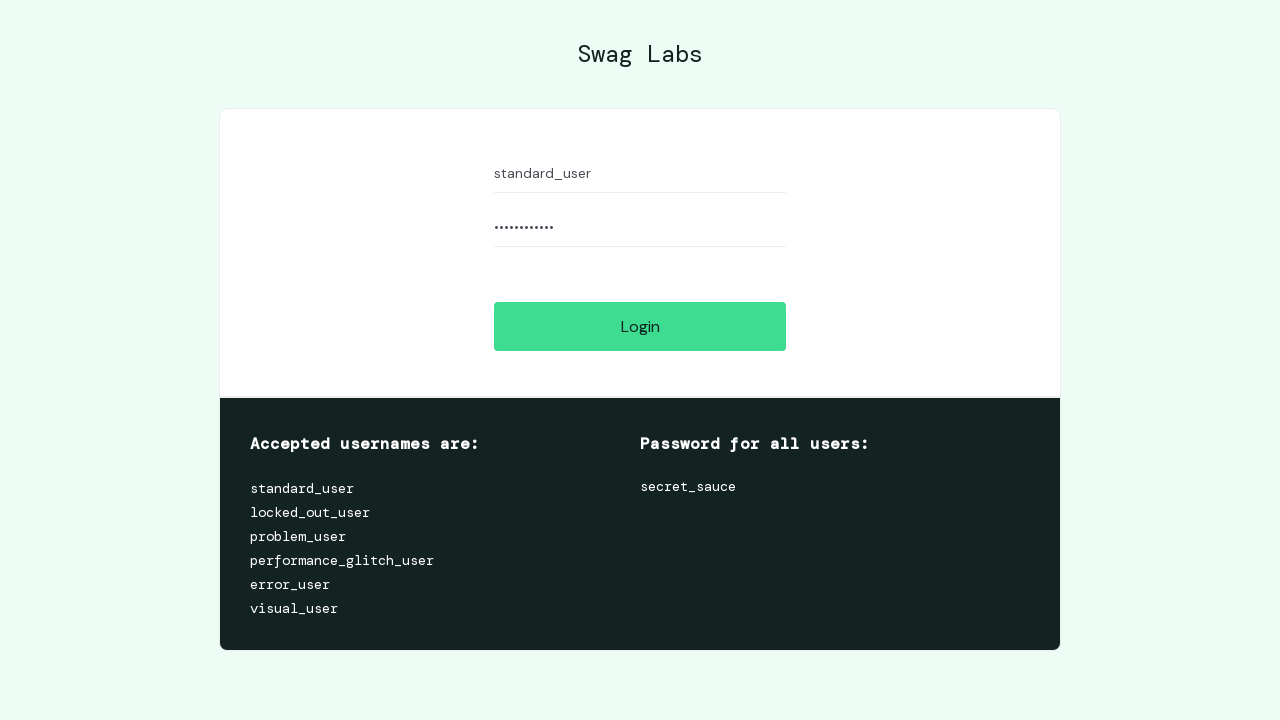

Pressed Enter key to submit login form on #password
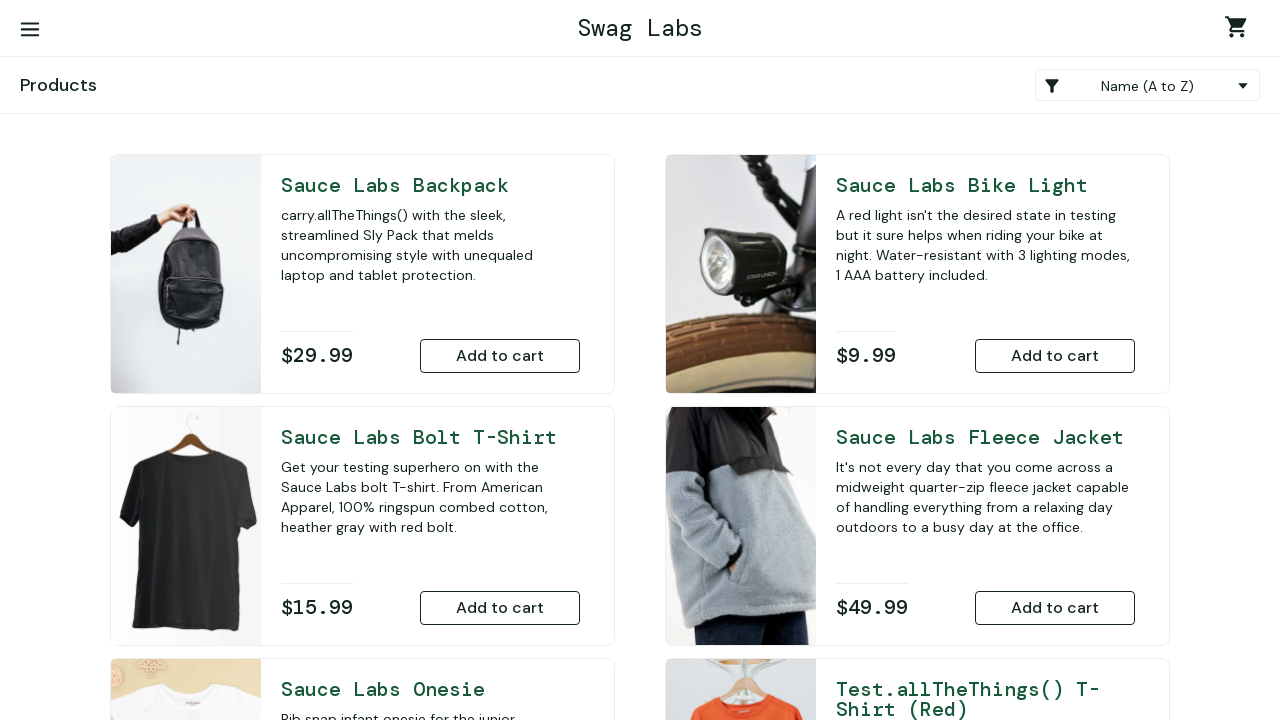

Login successful - navigated to inventory page
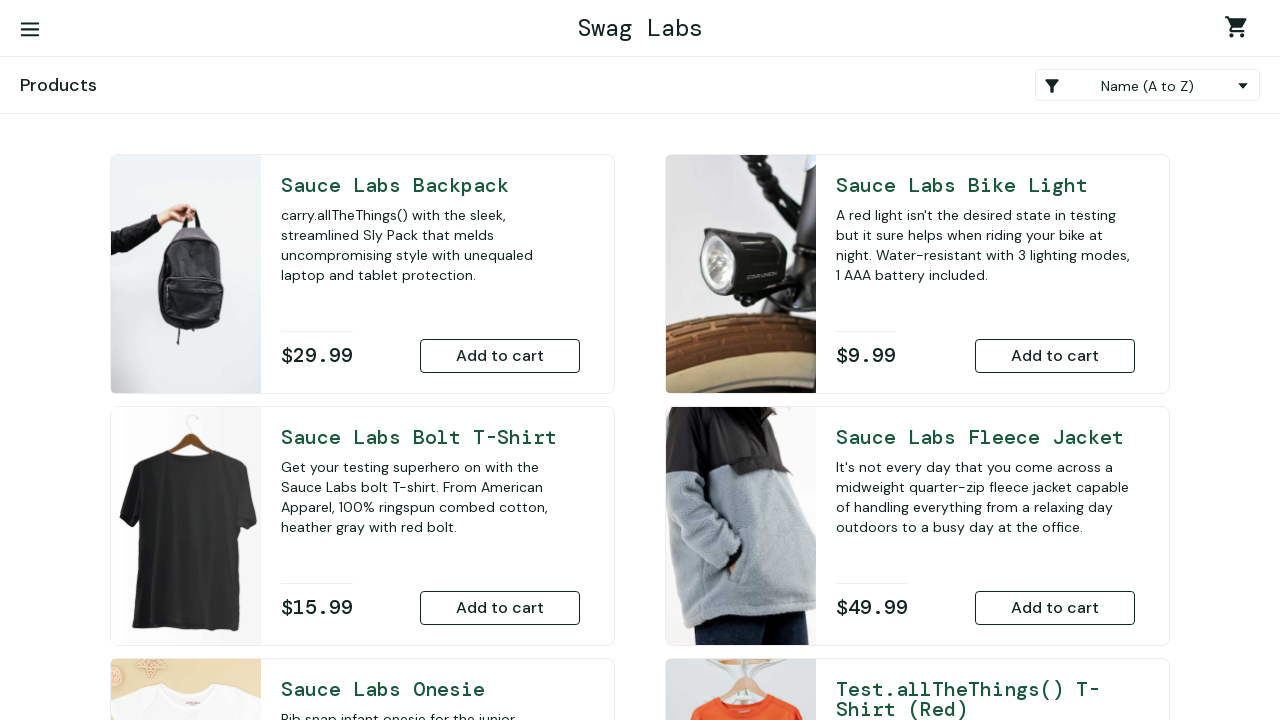

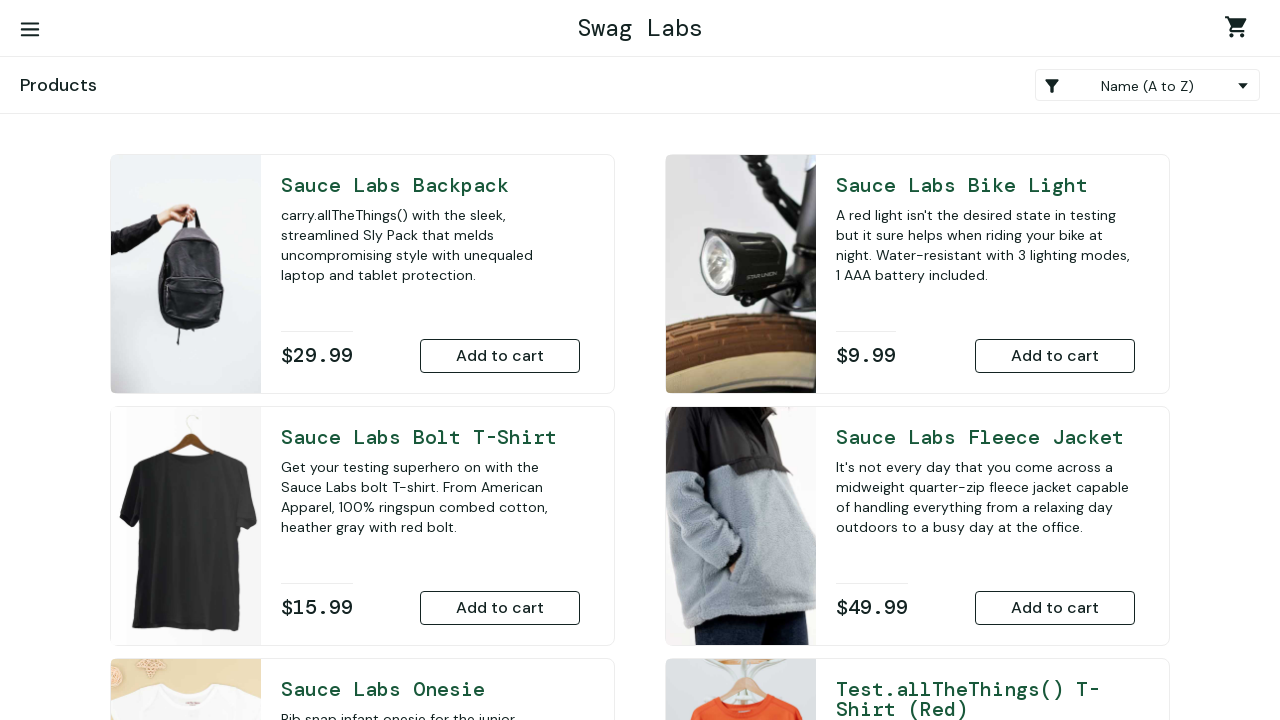